Tests that text can be replaced/updated in the textarea

Starting URL: https://codebeautify.org/html-textarea-generator

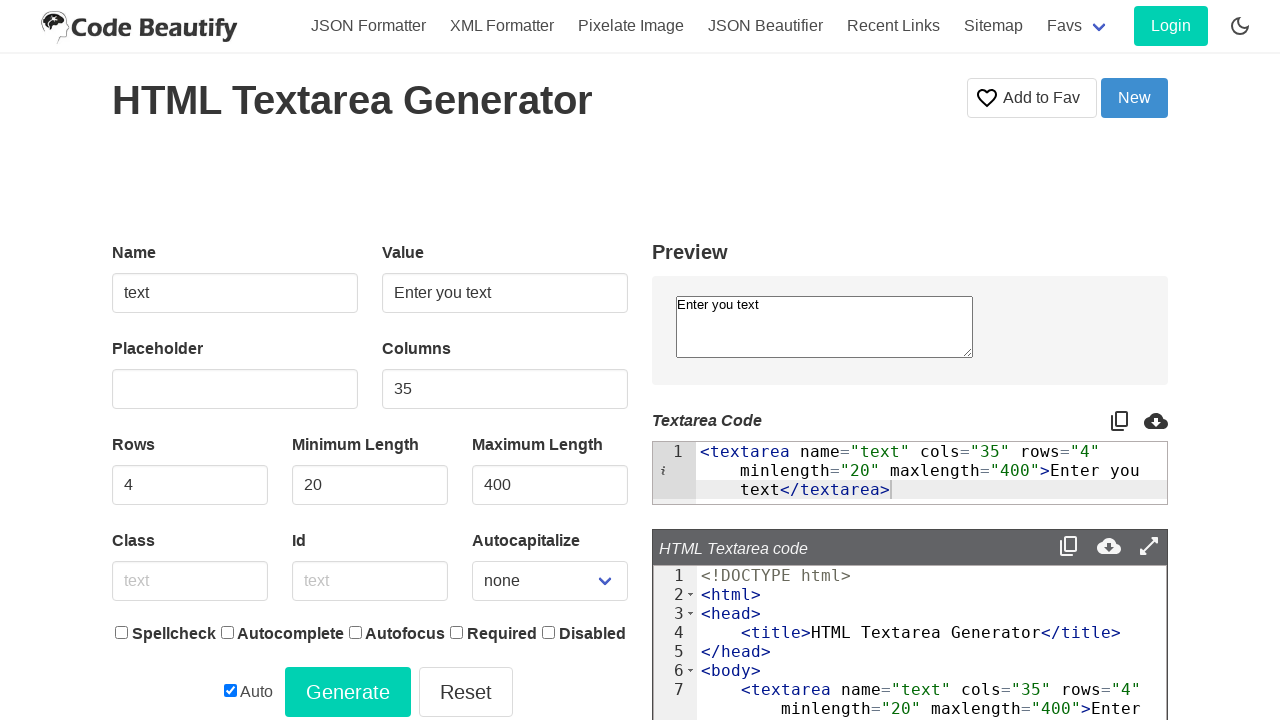

Filled textarea with initial text 'Initial' on textarea[name='text']
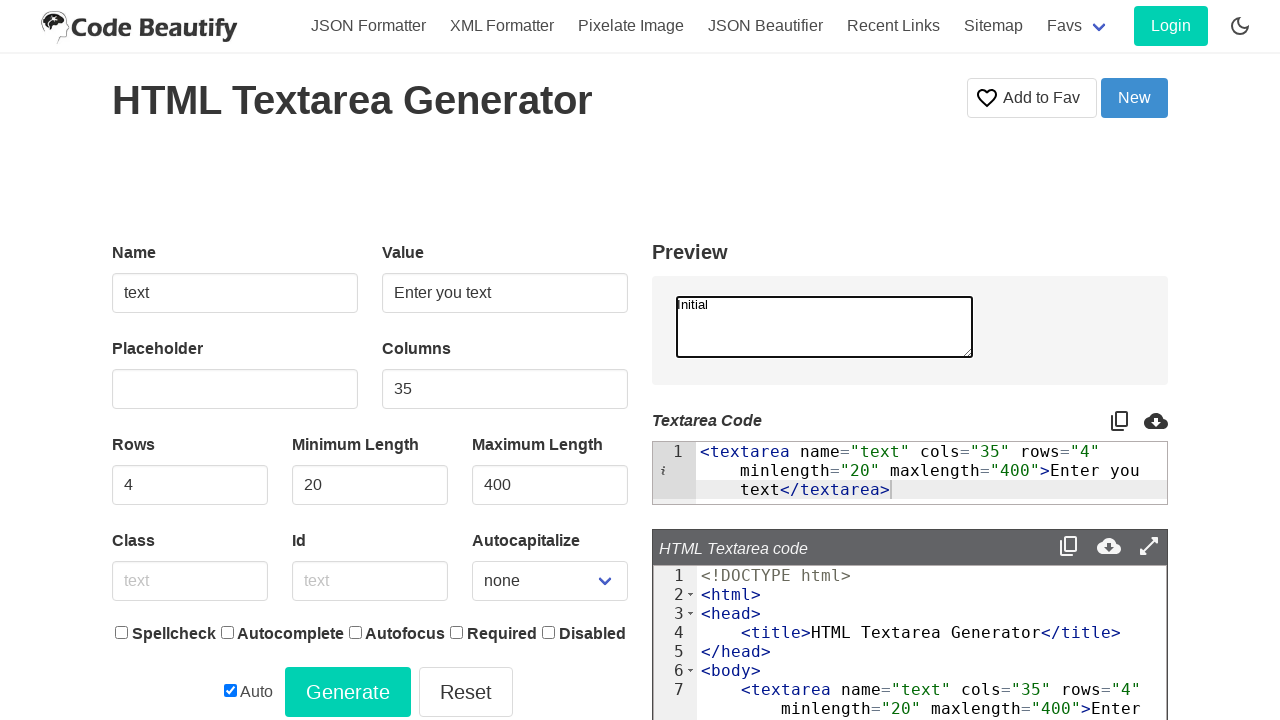

Replaced textarea content with 'Initial AppendedText' on textarea[name='text']
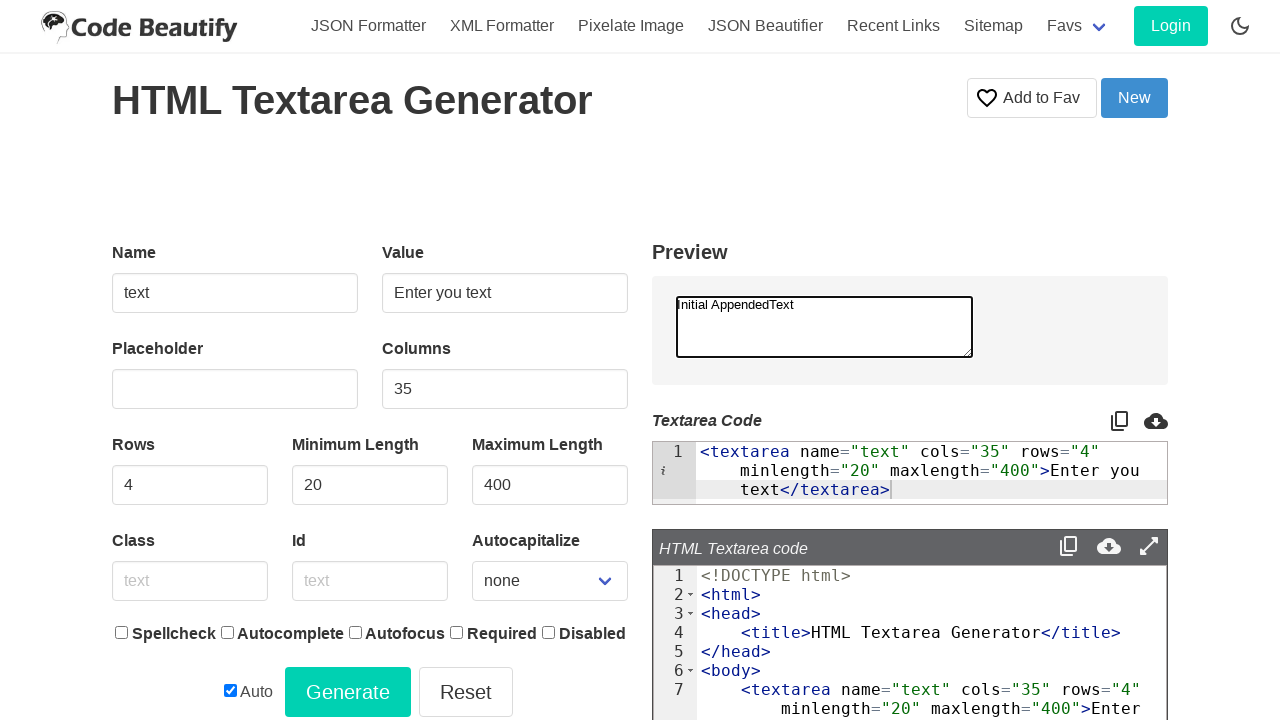

Retrieved textarea value to verify appended text
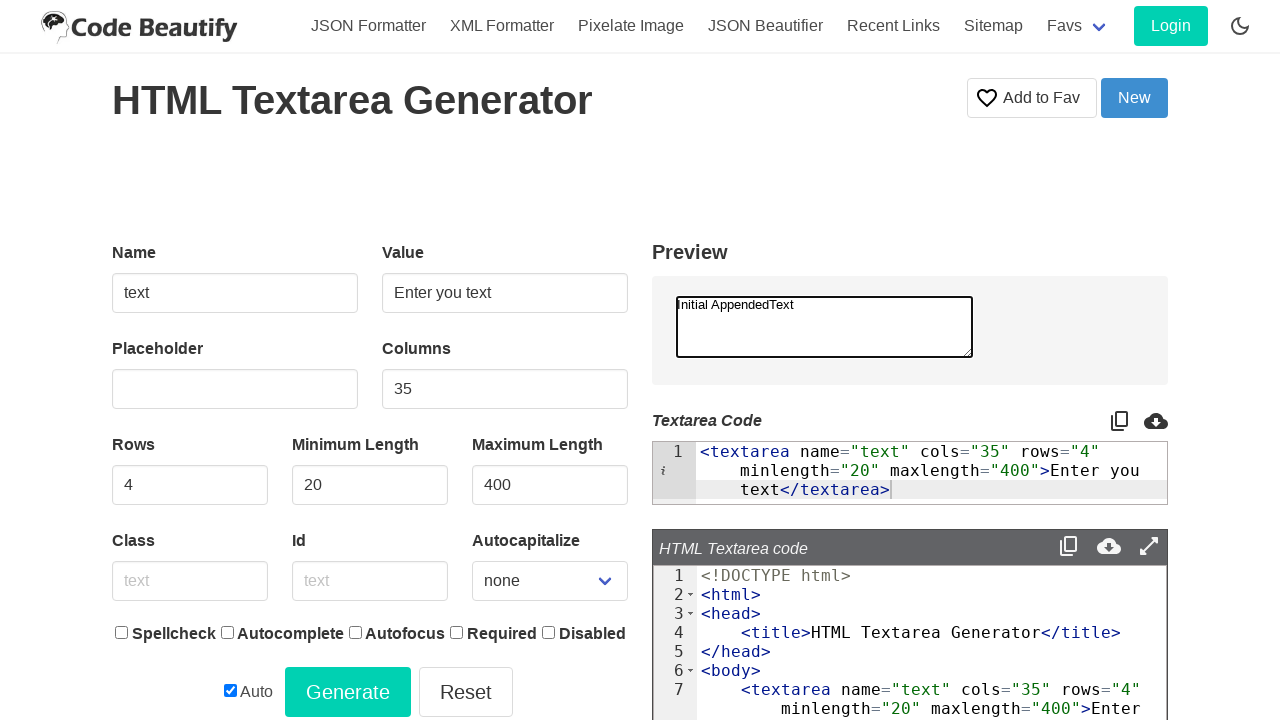

Assertion passed: 'AppendedText' found in textarea value
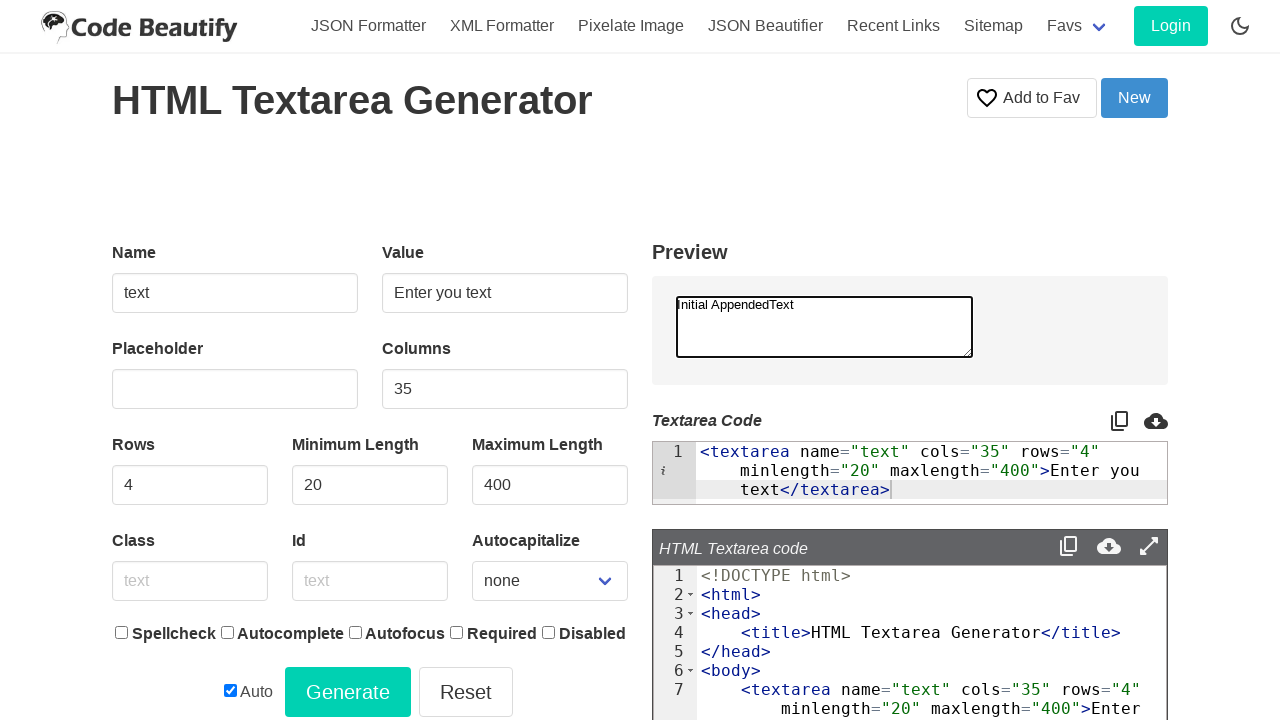

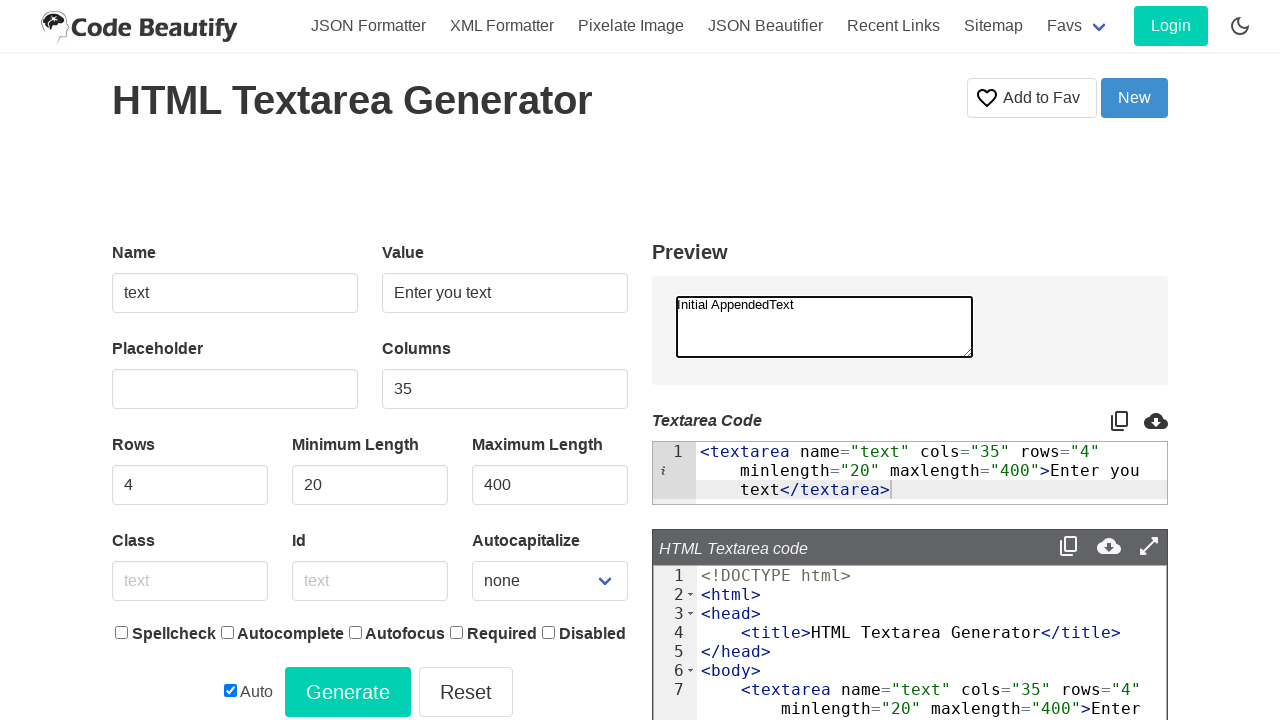